Tests double-click functionality by performing a double-click action on a "Copy Text" button on a test automation practice page.

Starting URL: http://testautomationpractice.blogspot.com/

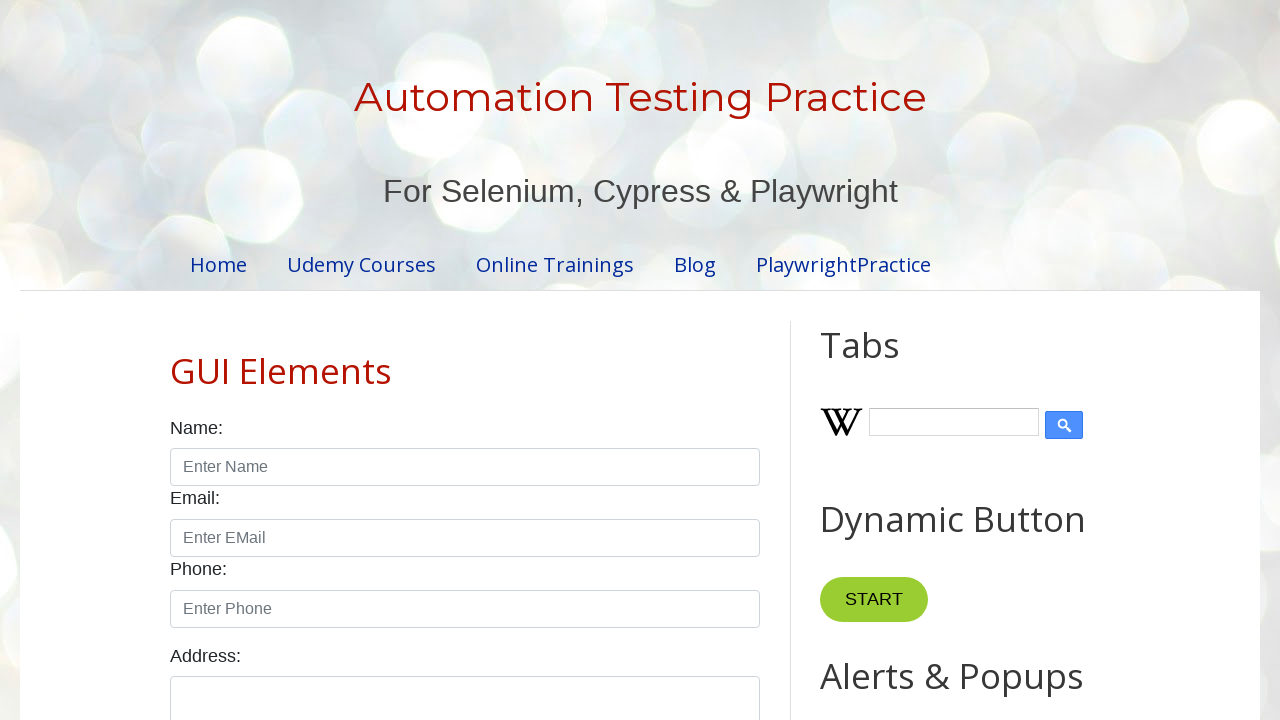

Page loaded with domcontentloaded state
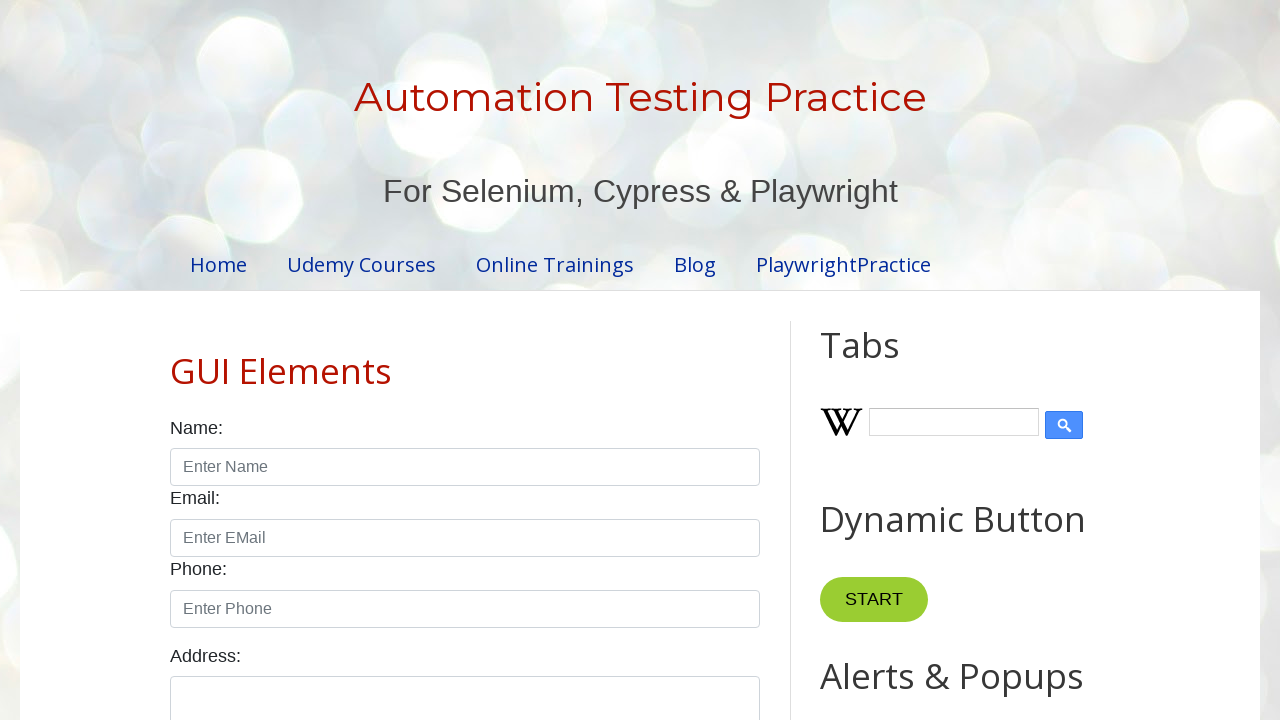

Located the 'Copy Text' button element
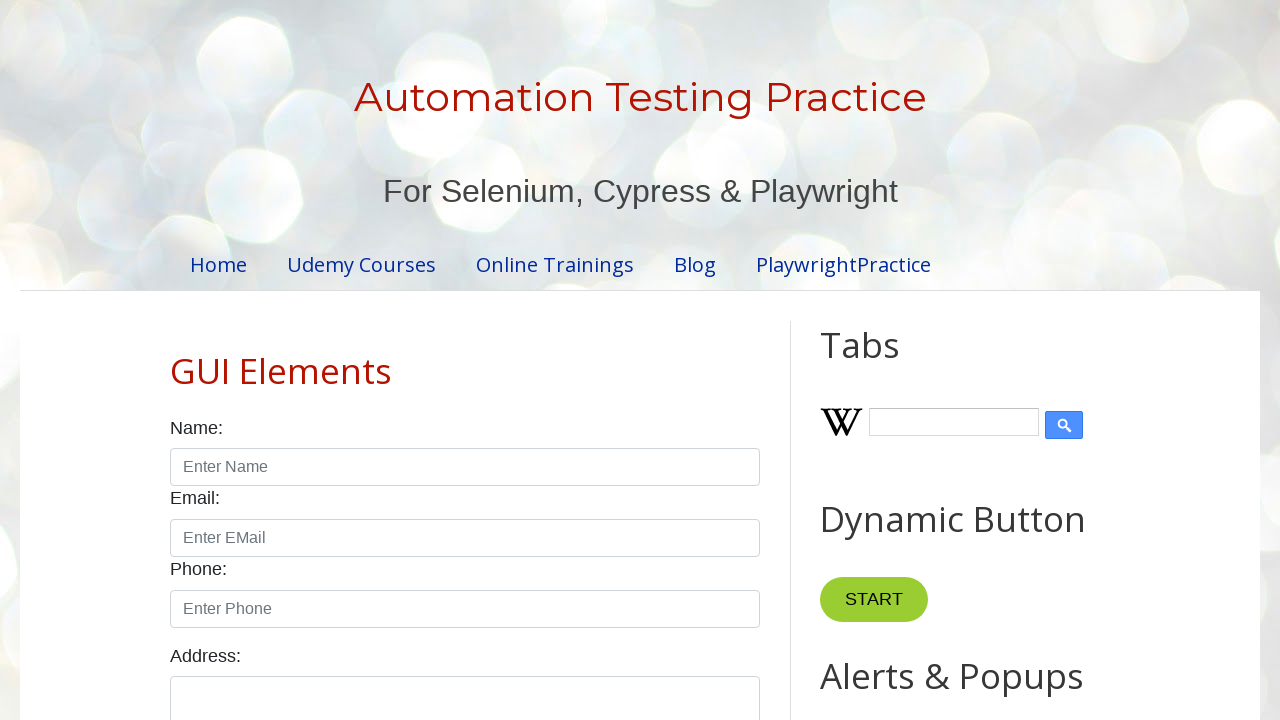

Performed double-click action on the 'Copy Text' button at (885, 360) on xpath=//button[text()='Copy Text']
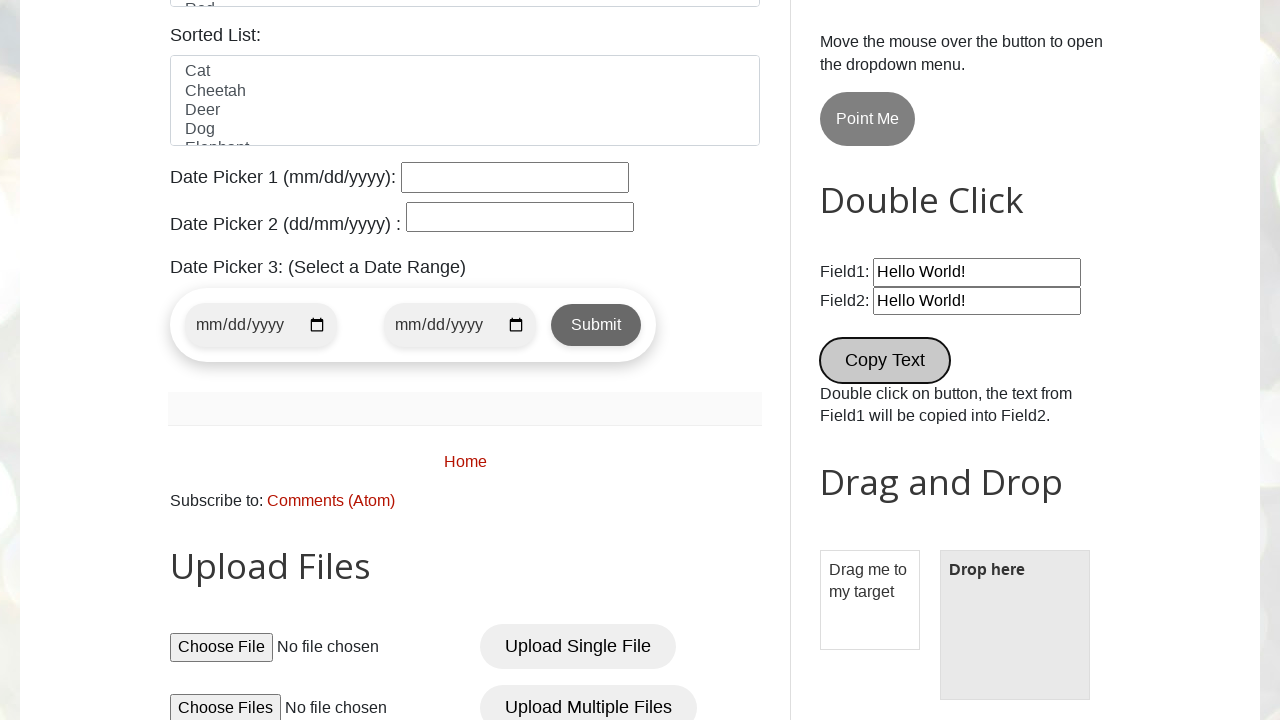

Waited 1 second to observe the result of double-click action
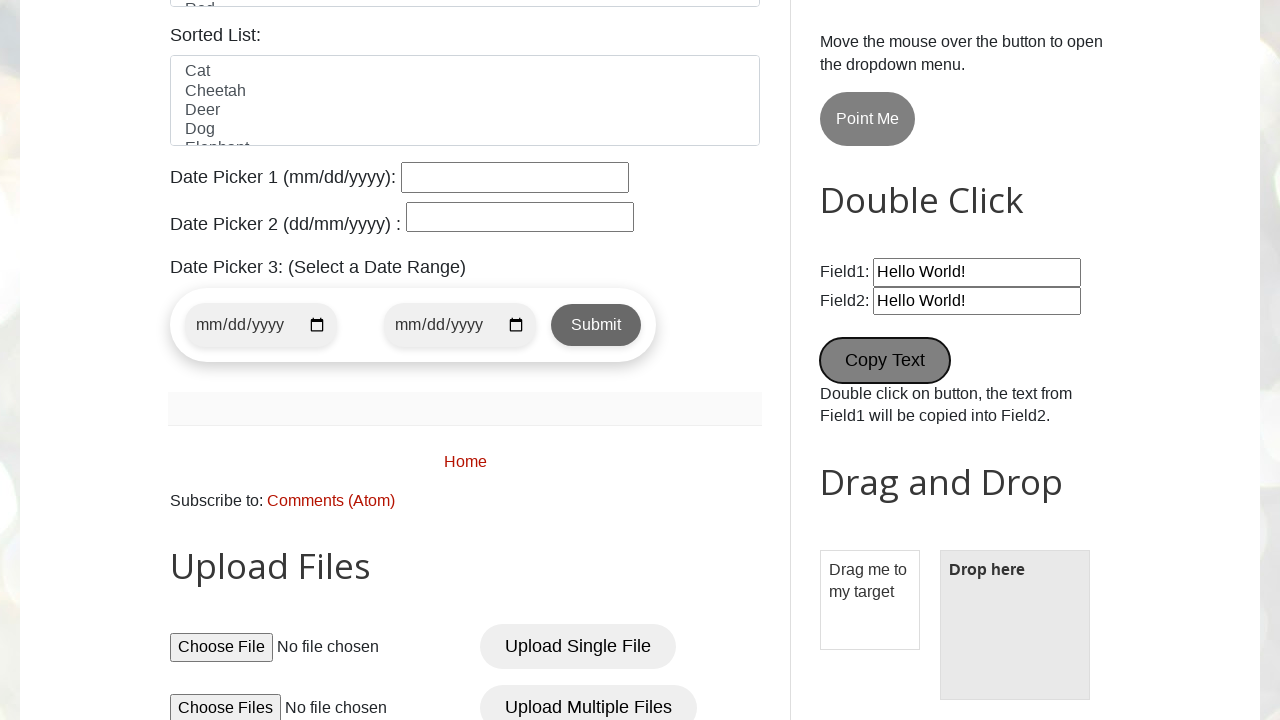

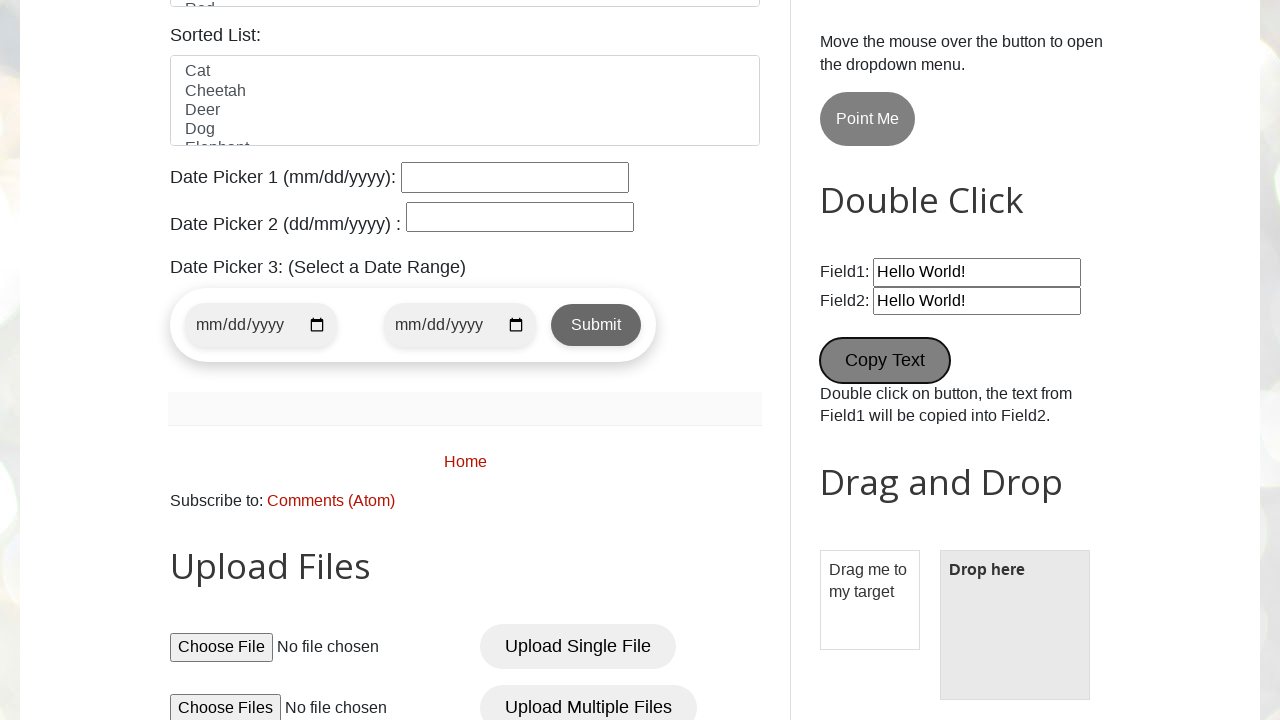